Tests the Text Box form on DemoQA by navigating to the Elements section, clicking on Text Box, filling in username, email, current address, and permanent address fields, then submitting and verifying the output.

Starting URL: https://demoqa.com

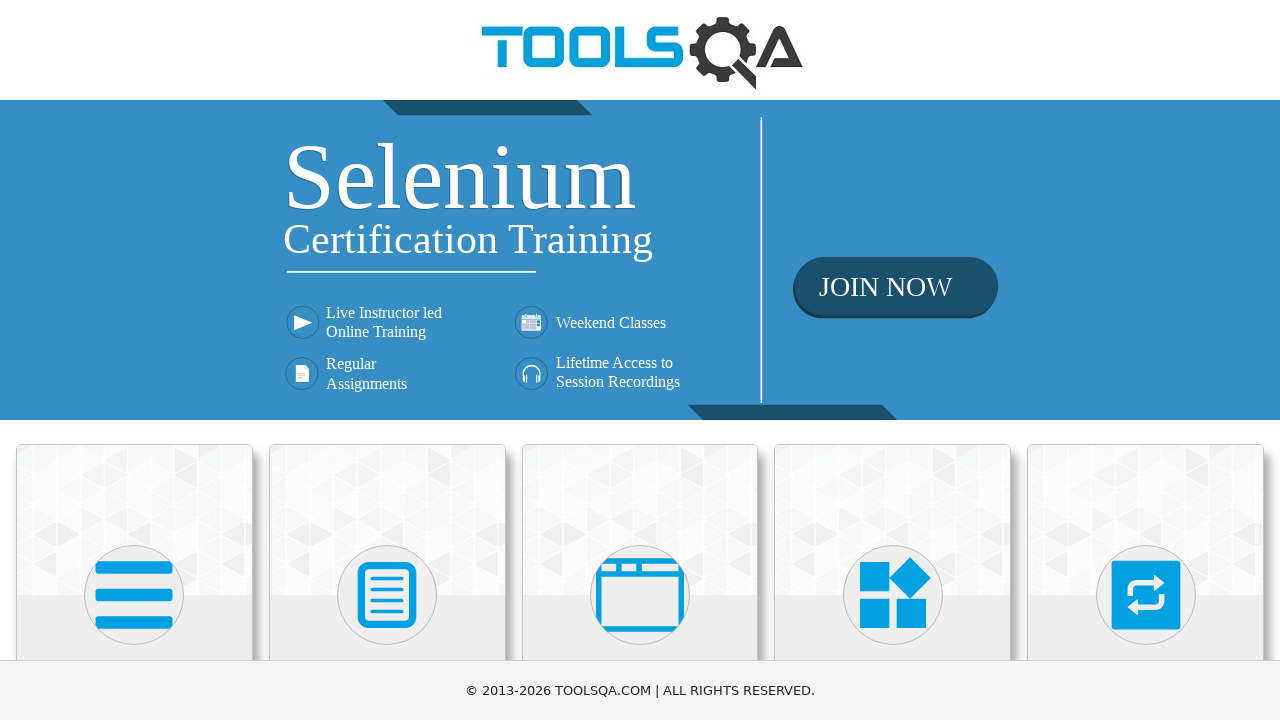

Scrolled down 300px to view the cards section
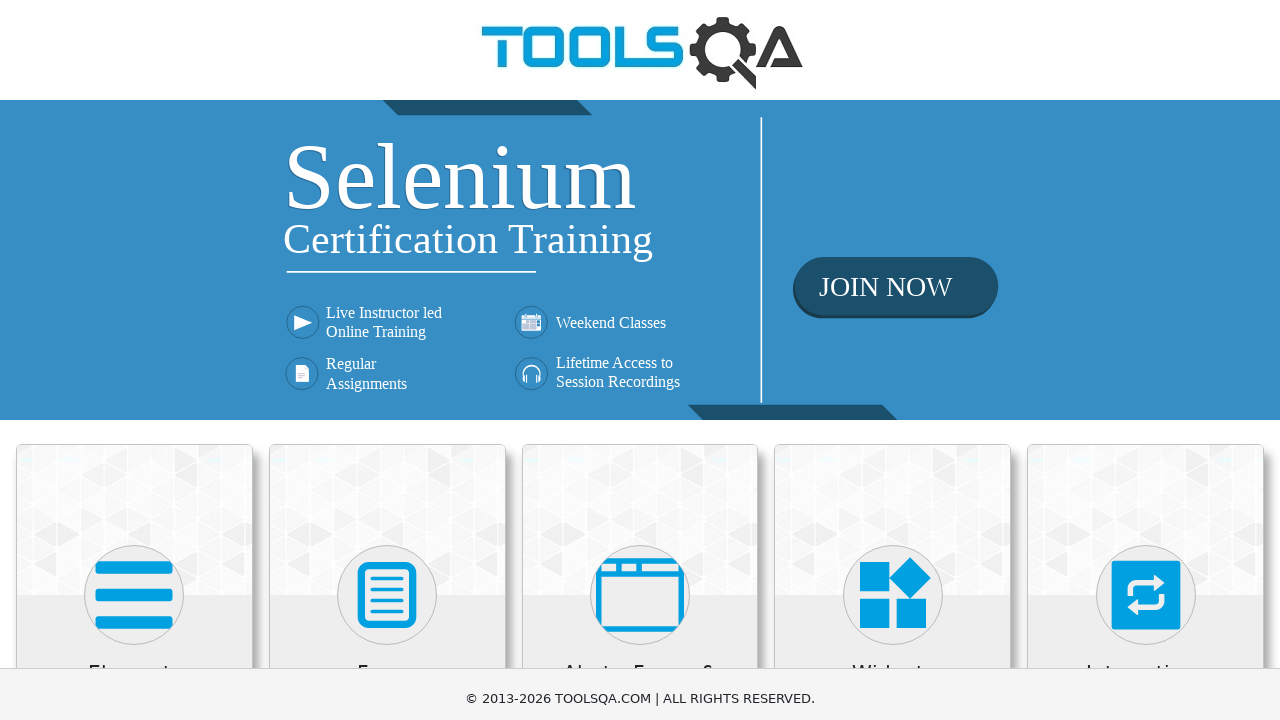

Clicked on Elements card at (134, 373) on xpath=//div[@class='card-body']//h5[contains(text(),'Elements')]
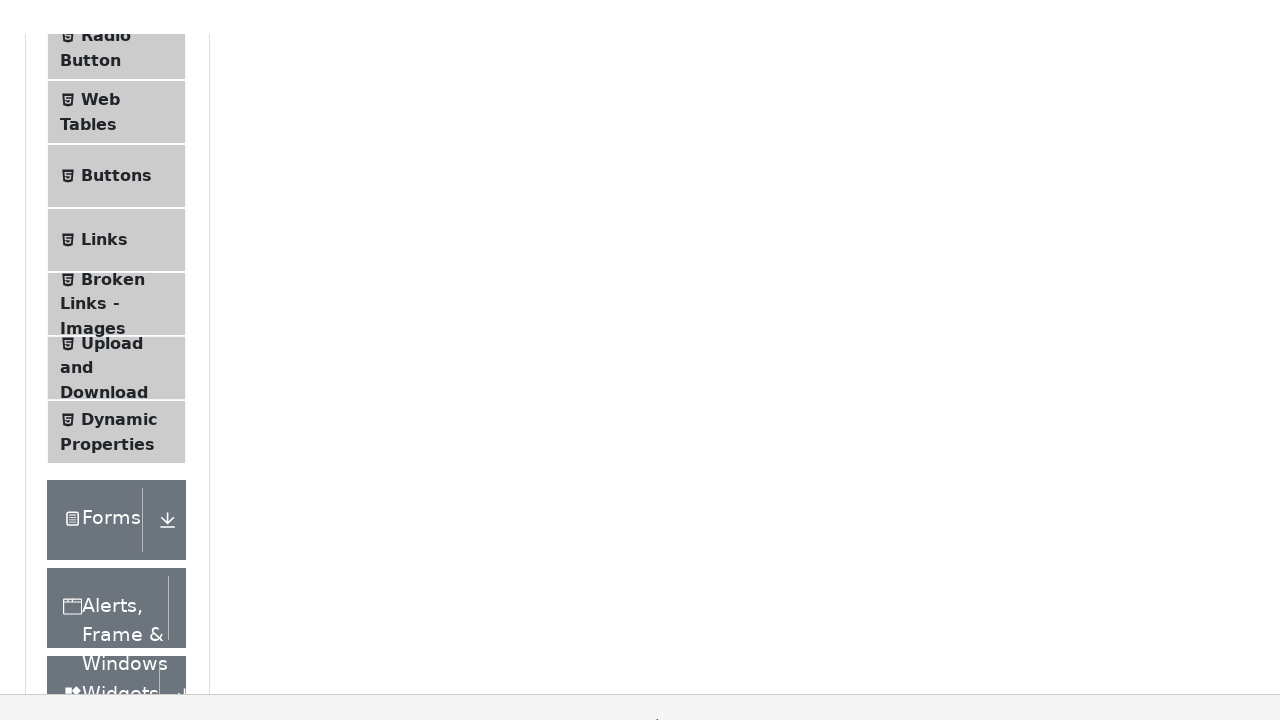

Clicked on Text Box menu item at (119, 261) on xpath=//span[@class='text' and contains(text(),'Text Box')]
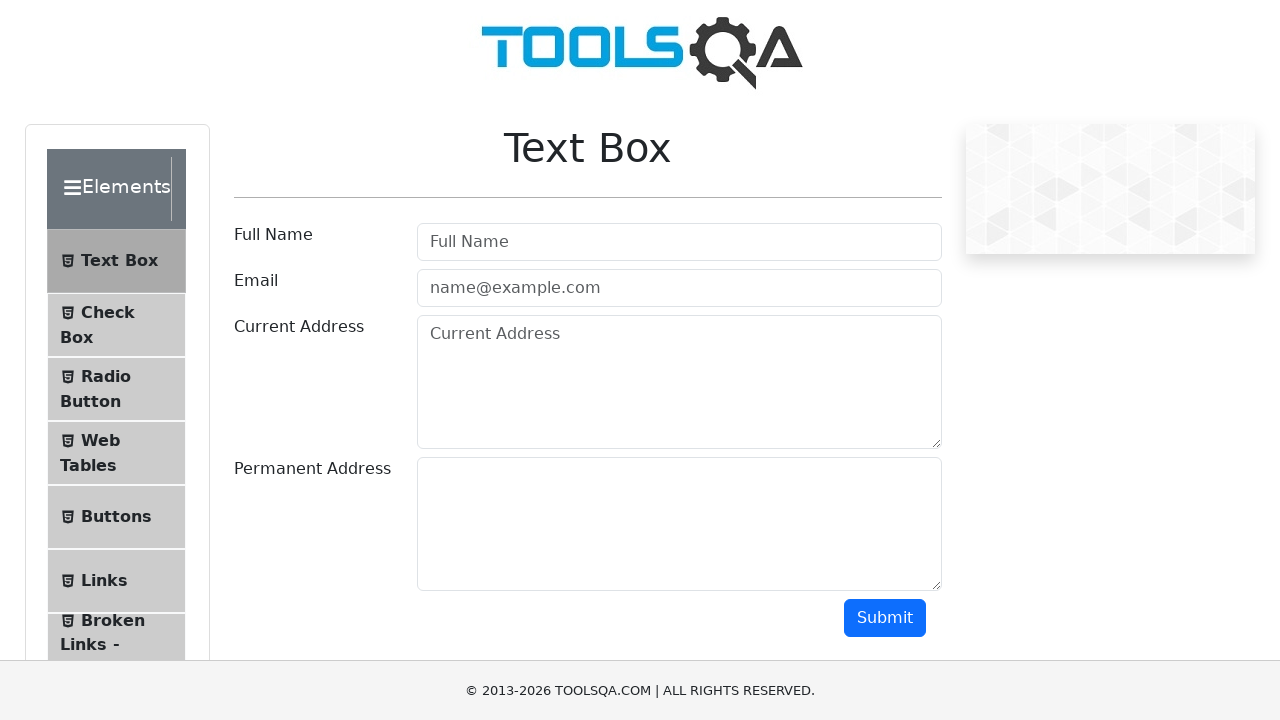

Text Box form loaded successfully
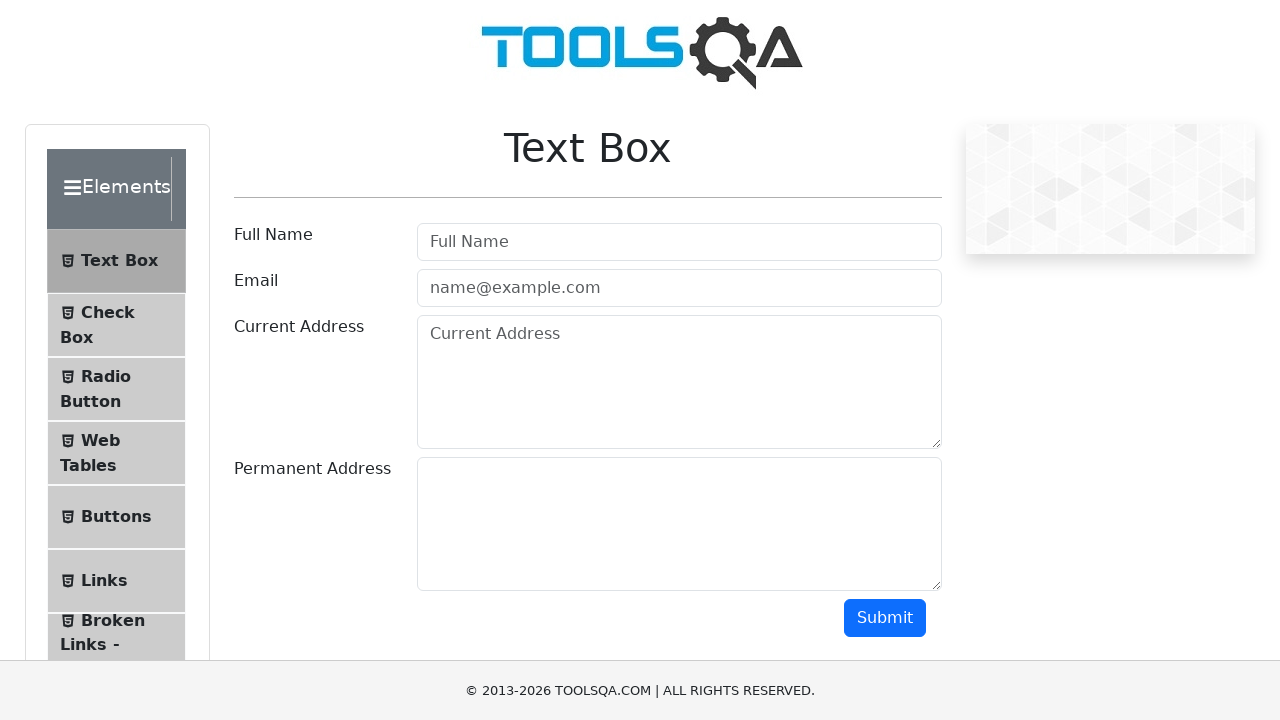

Filled username field with 'sita' on #userName
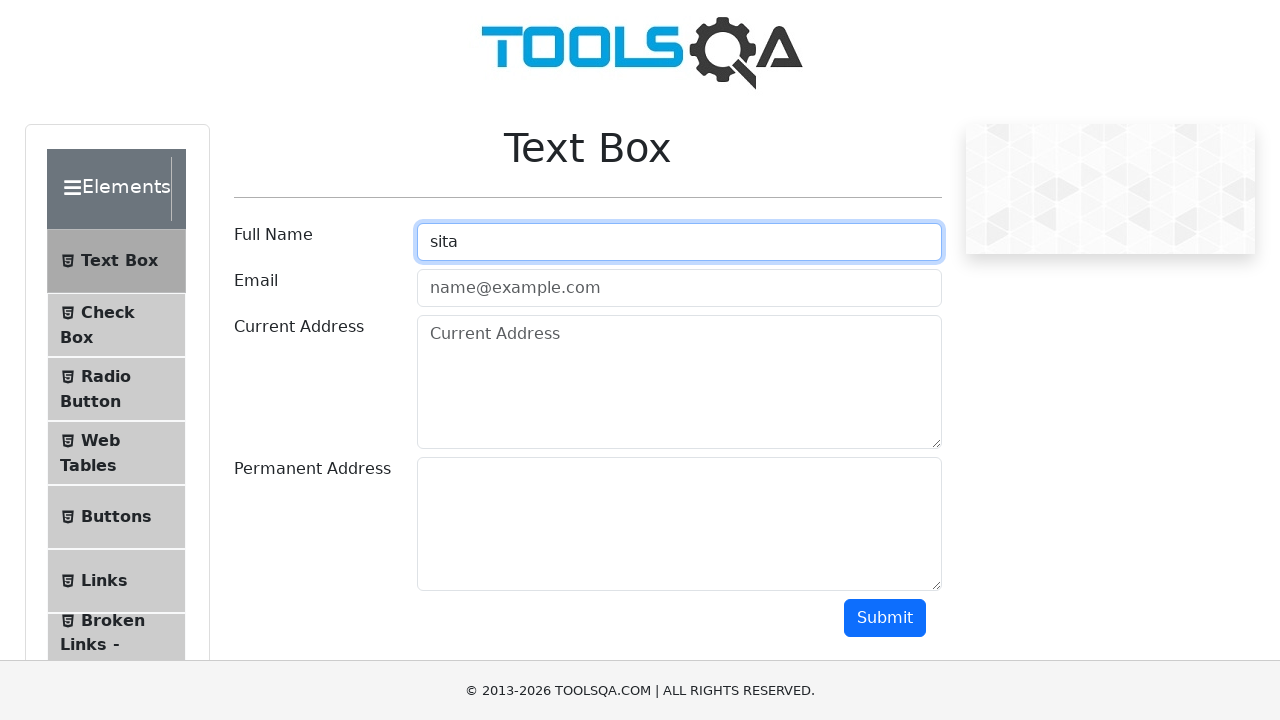

Filled email field with 'sita@gmail.com' on #userEmail
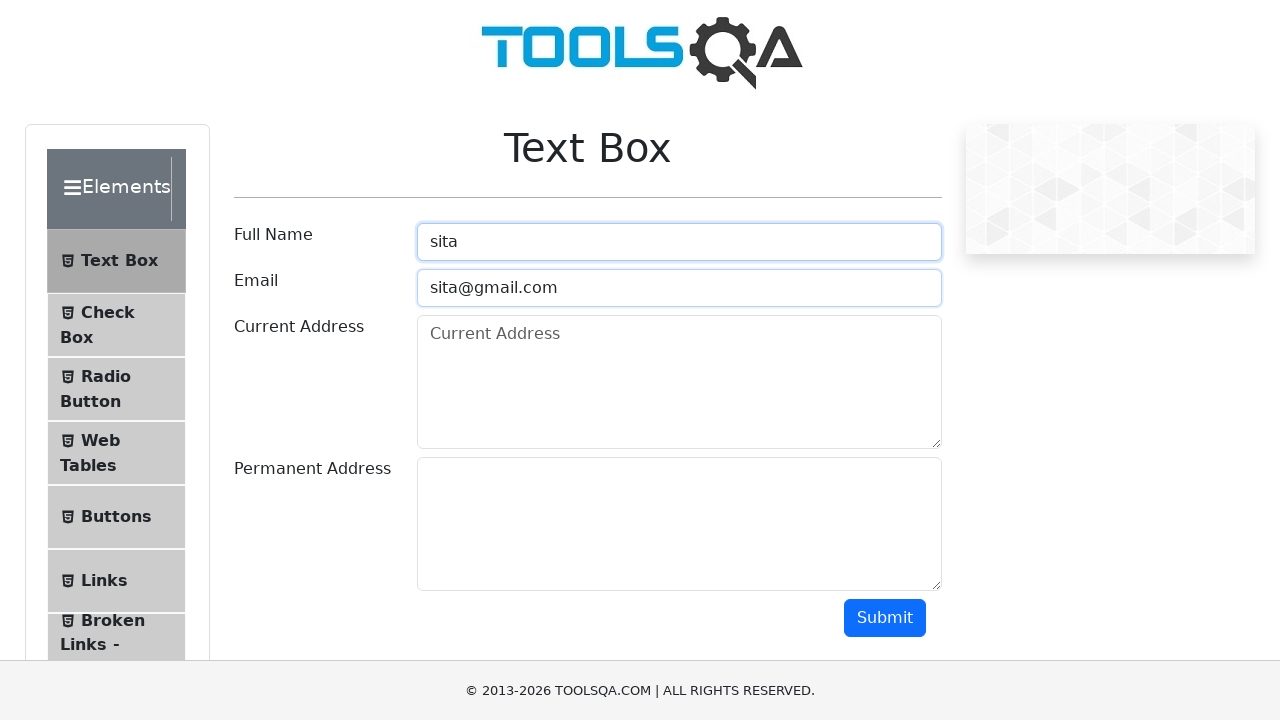

Filled current address field with '123 Current Street, New York, NY 10001' on #currentAddress
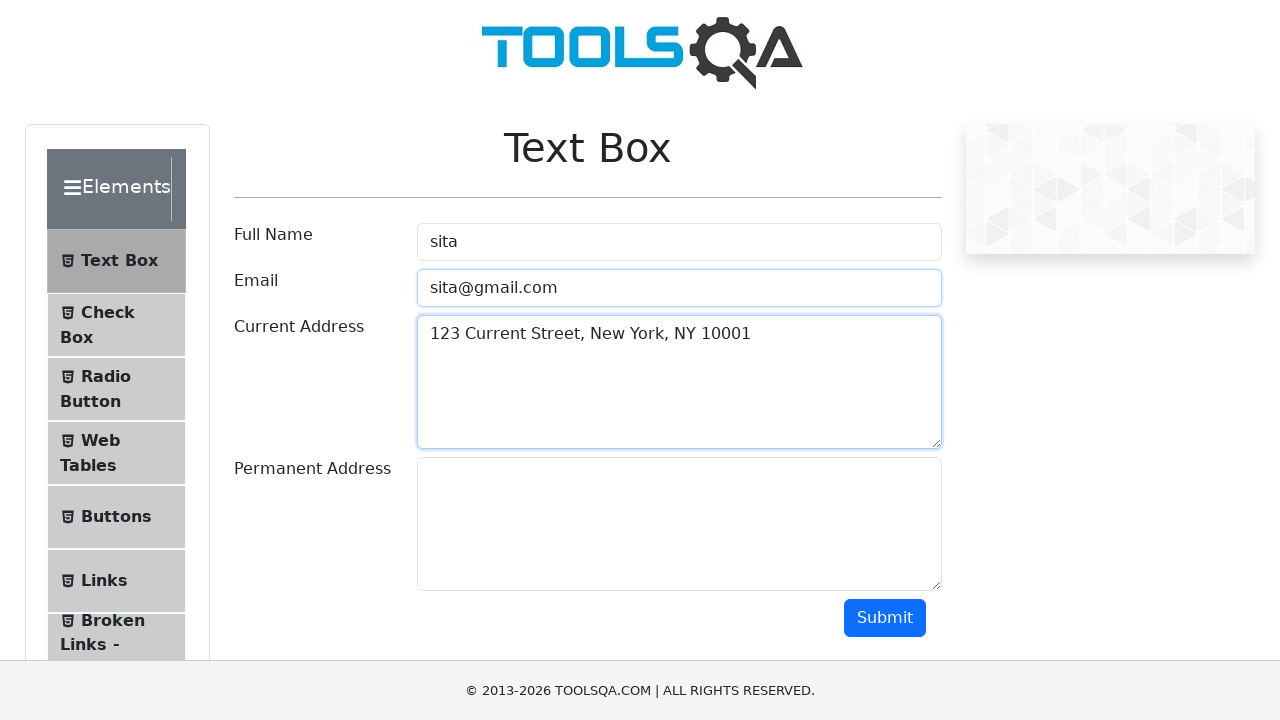

Filled permanent address field with '456 Permanent Avenue, Los Angeles, CA 90001' on #permanentAddress
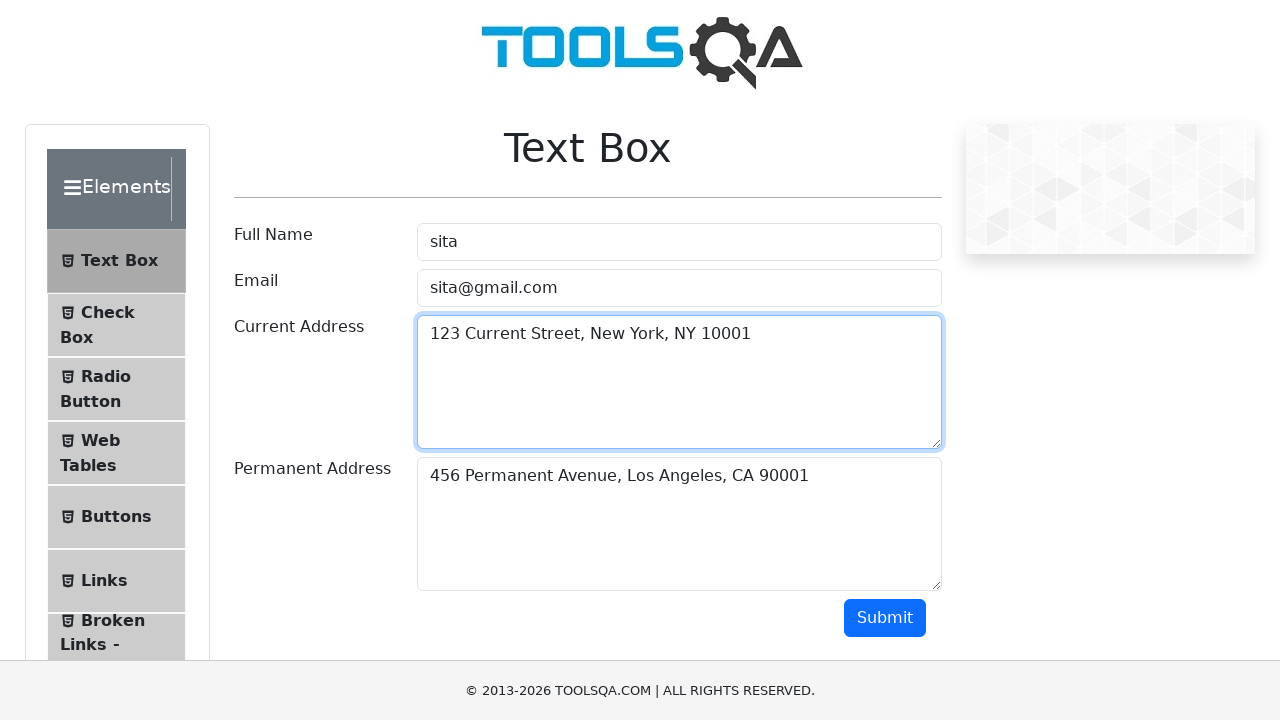

Clicked the submit button at (885, 618) on #submit
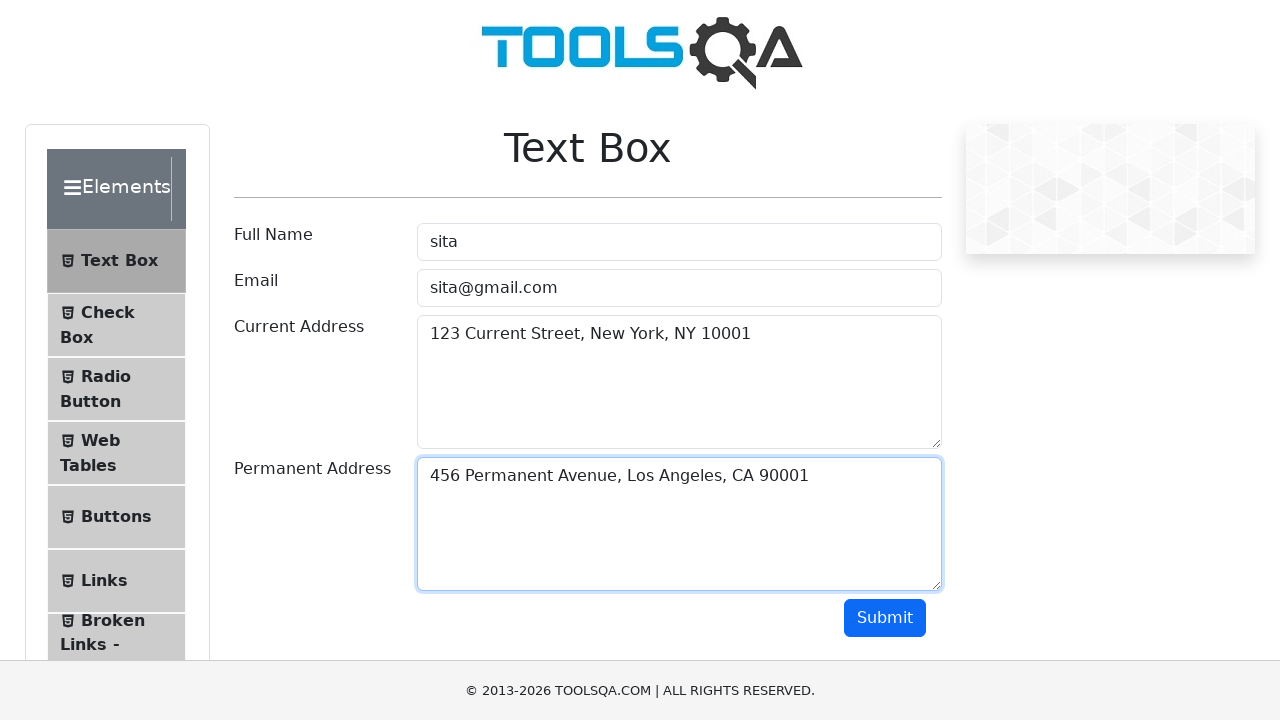

Output section appeared after form submission
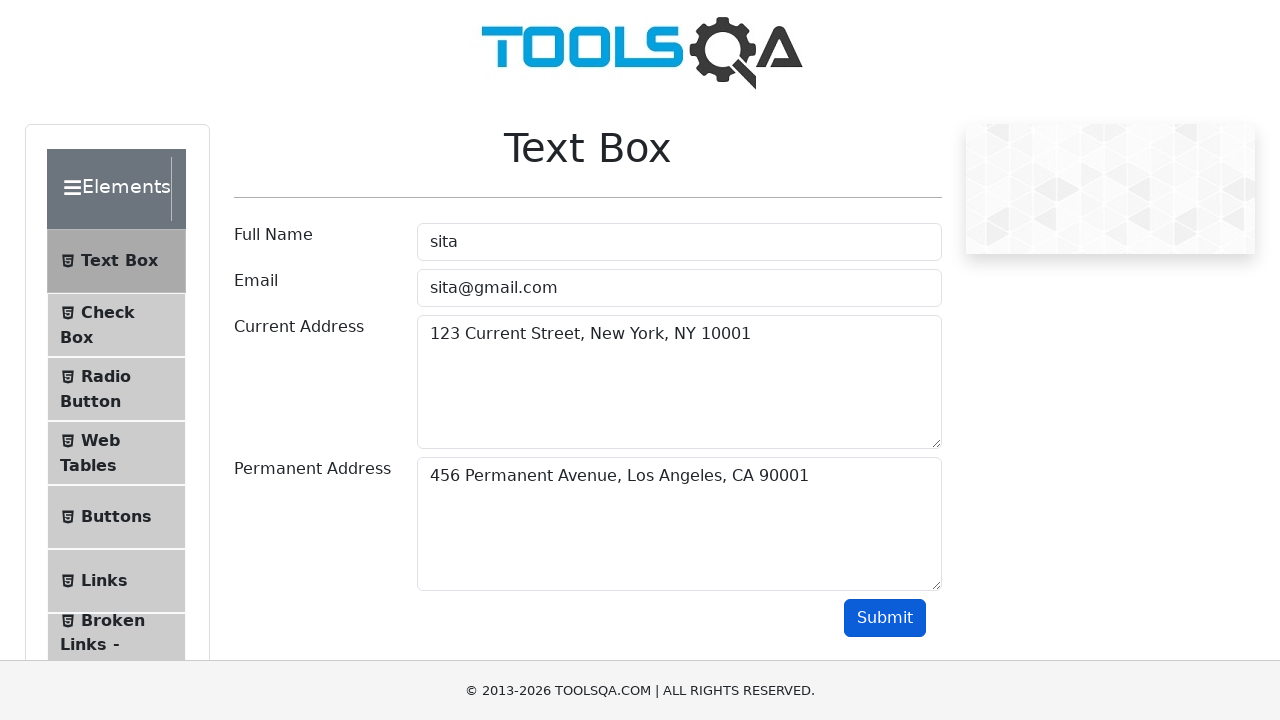

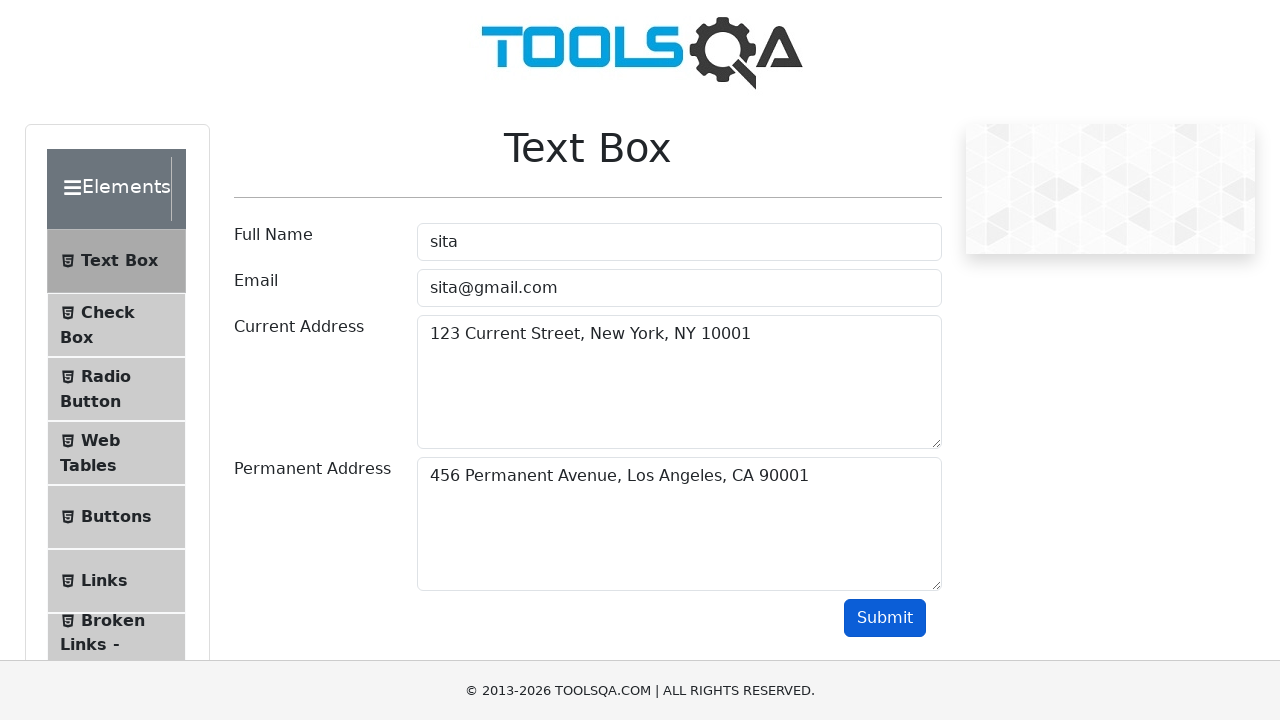